Tests moving the range slider backward by setting a lower value

Starting URL: https://bonigarcia.dev/selenium-webdriver-java/

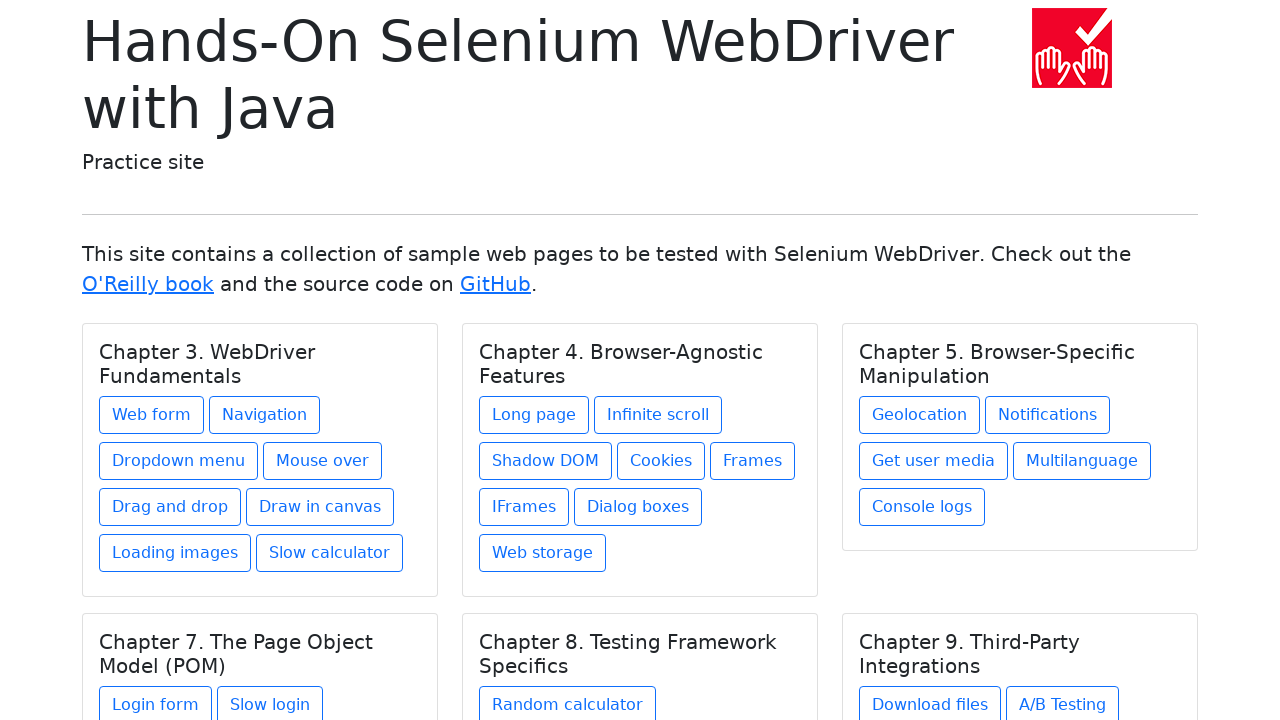

Clicked on 'Web form' link to navigate to form page at (152, 415) on text=Web form
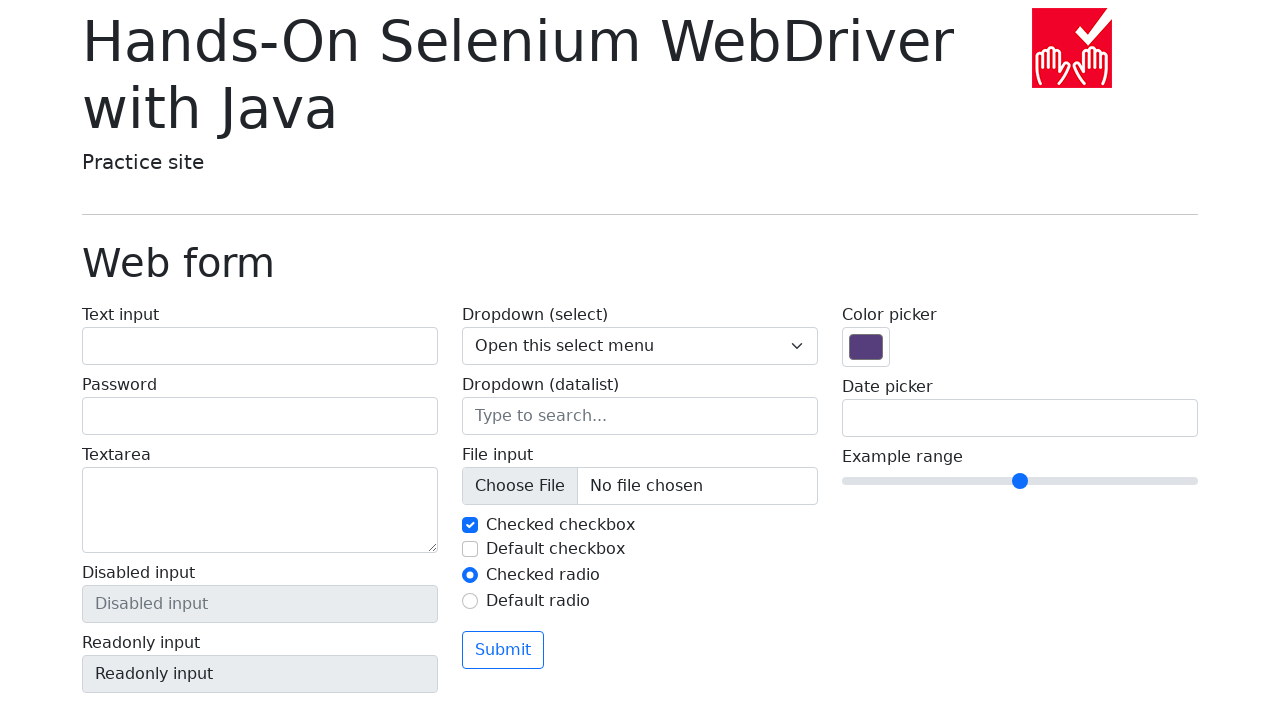

Retrieved initial range slider value: 5
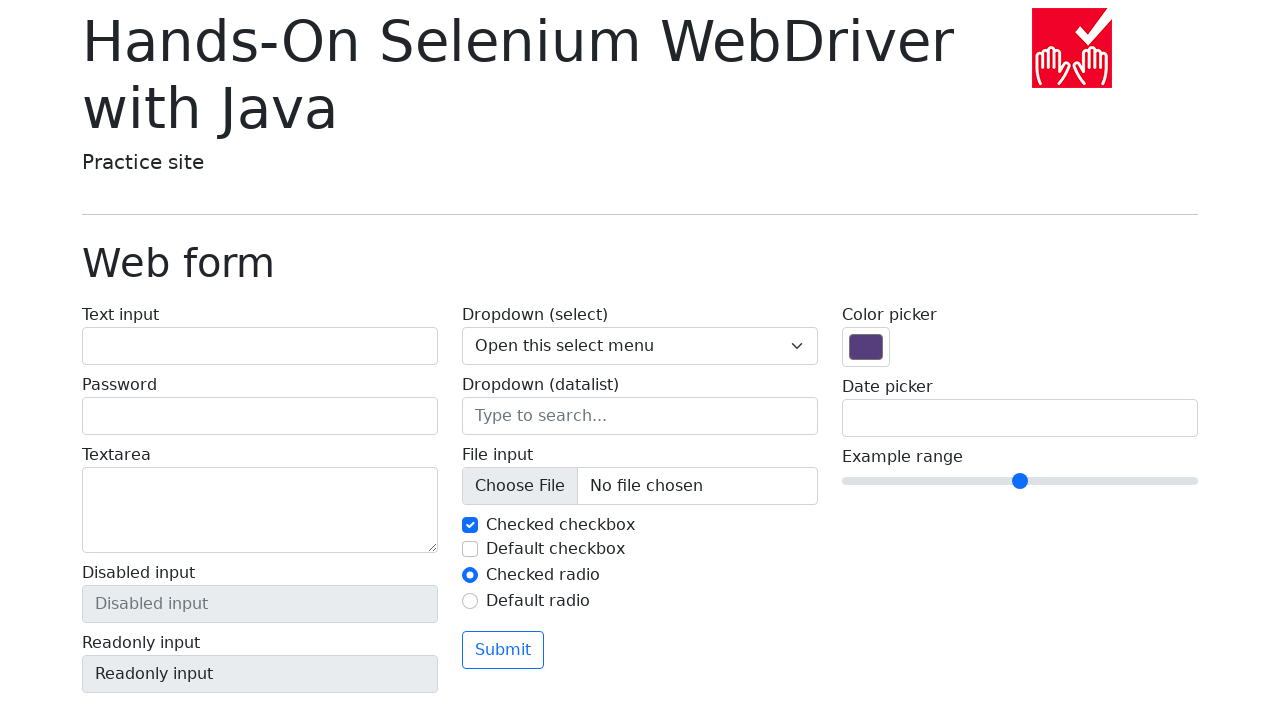

Set range slider to minimum value (1) using JavaScript
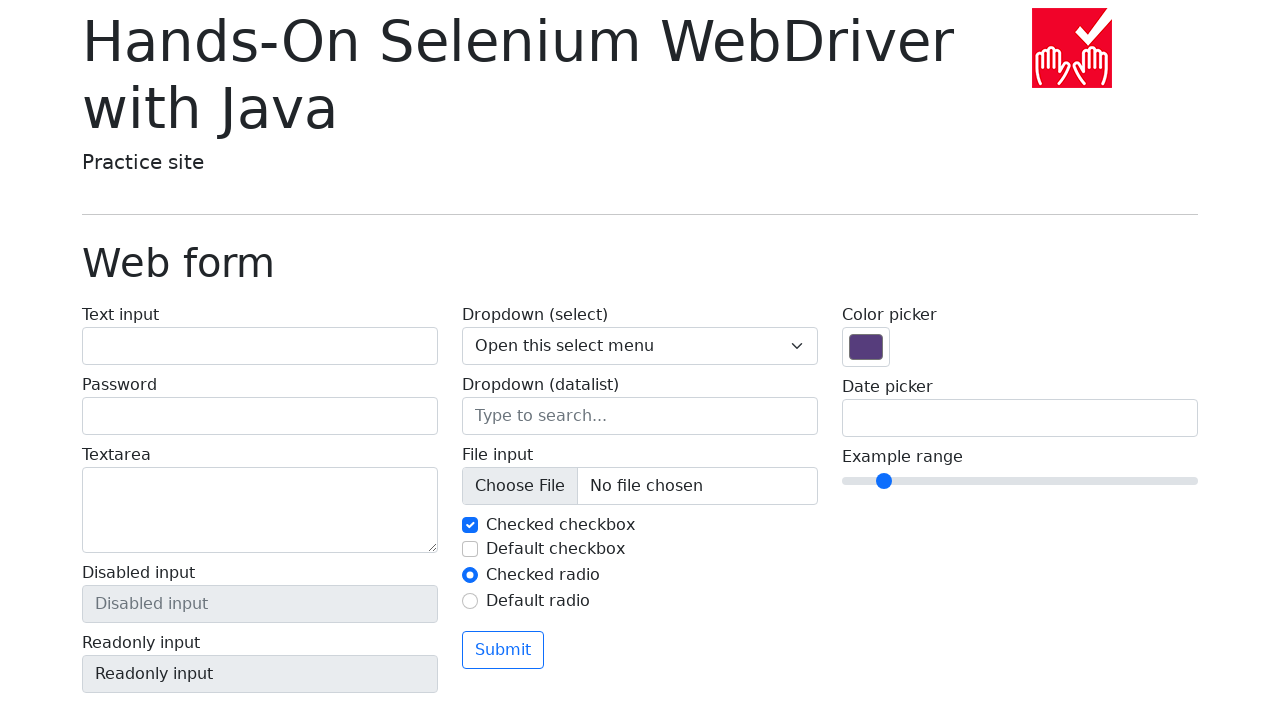

Retrieved new range slider value: 1
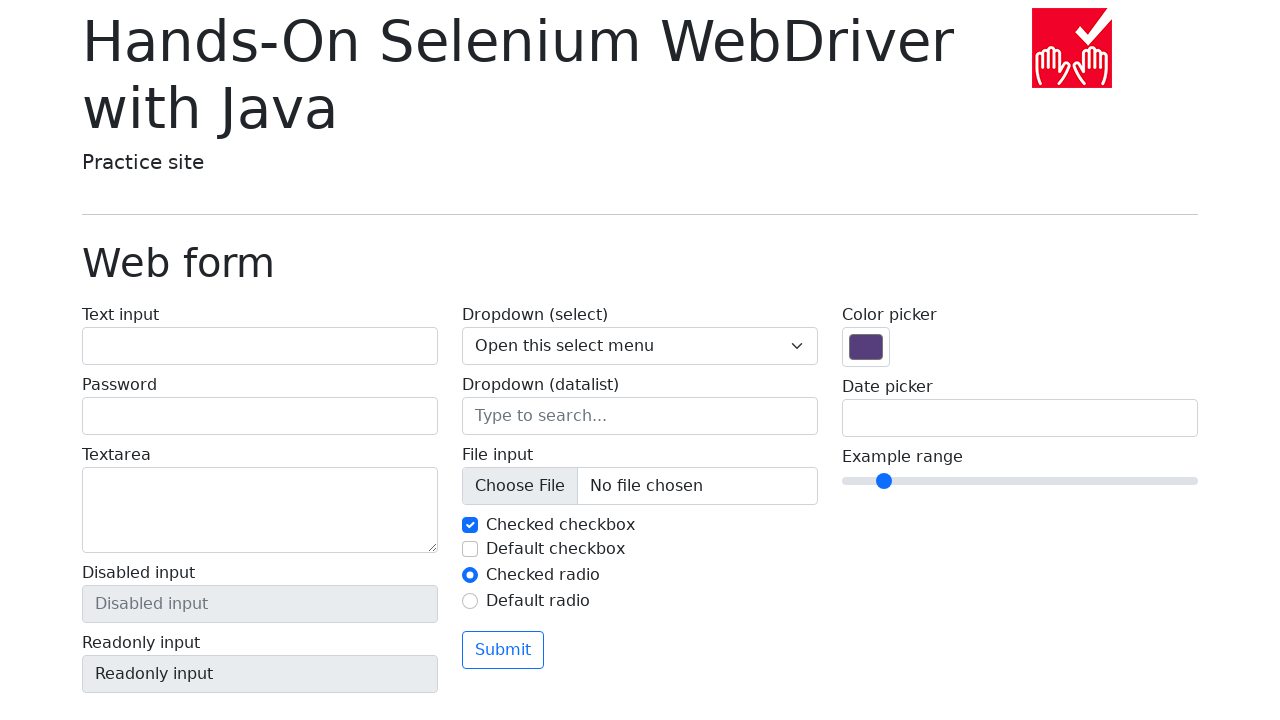

Verified that range slider moved backward (new value 1 < initial value 5)
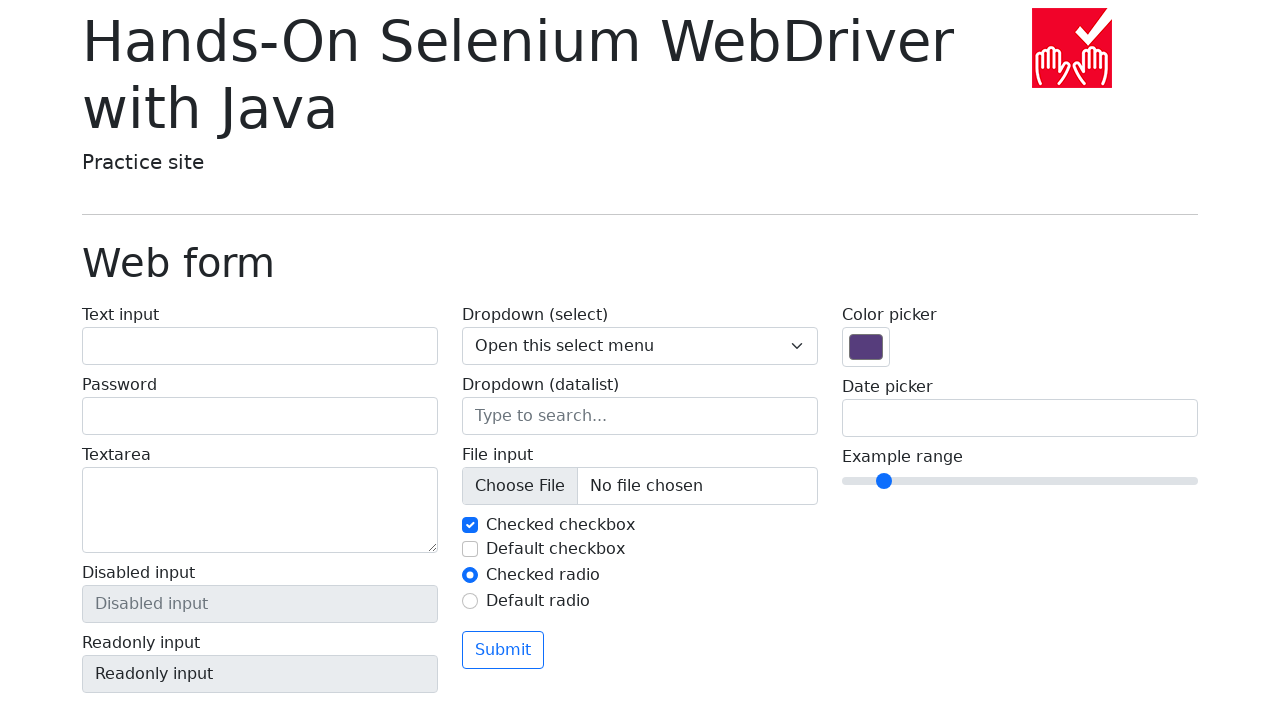

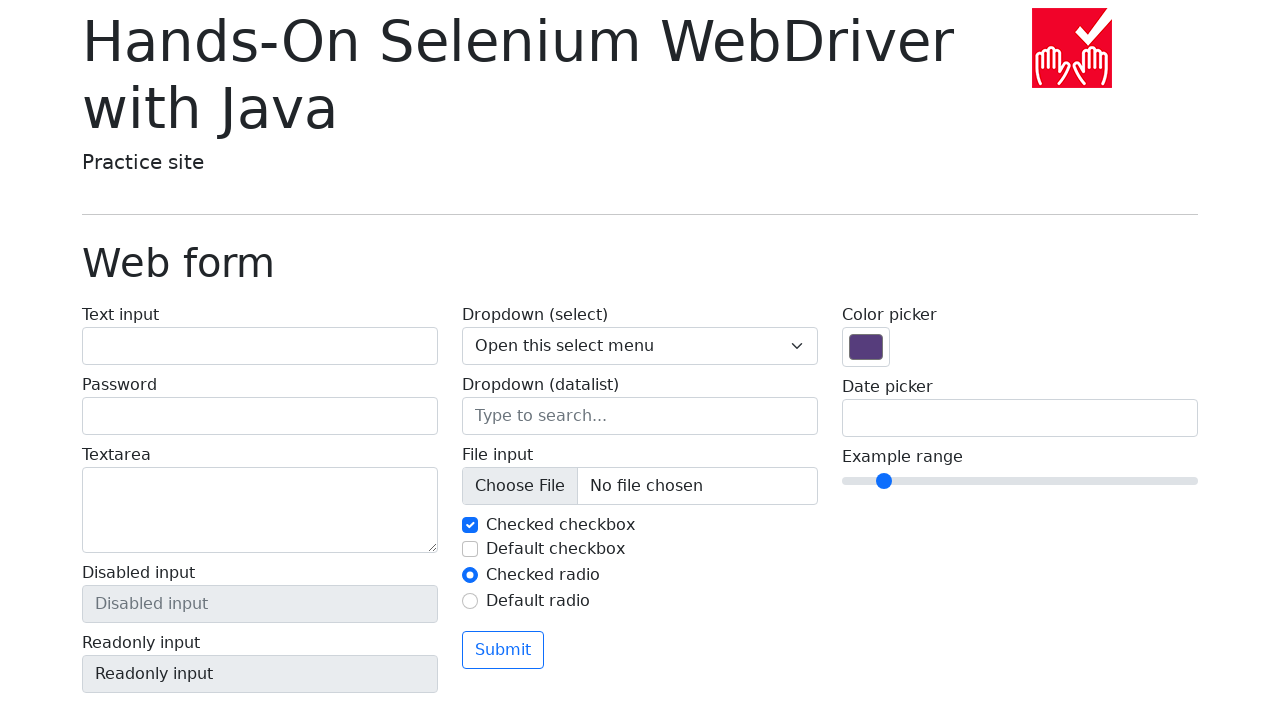